Tests the XYZ Bank application by adding a new customer through Bank Manager Login, then logging in as that customer and verifying the name is displayed

Starting URL: https://www.globalsqa.com/angularJs-protractor/BankingProject/#/login

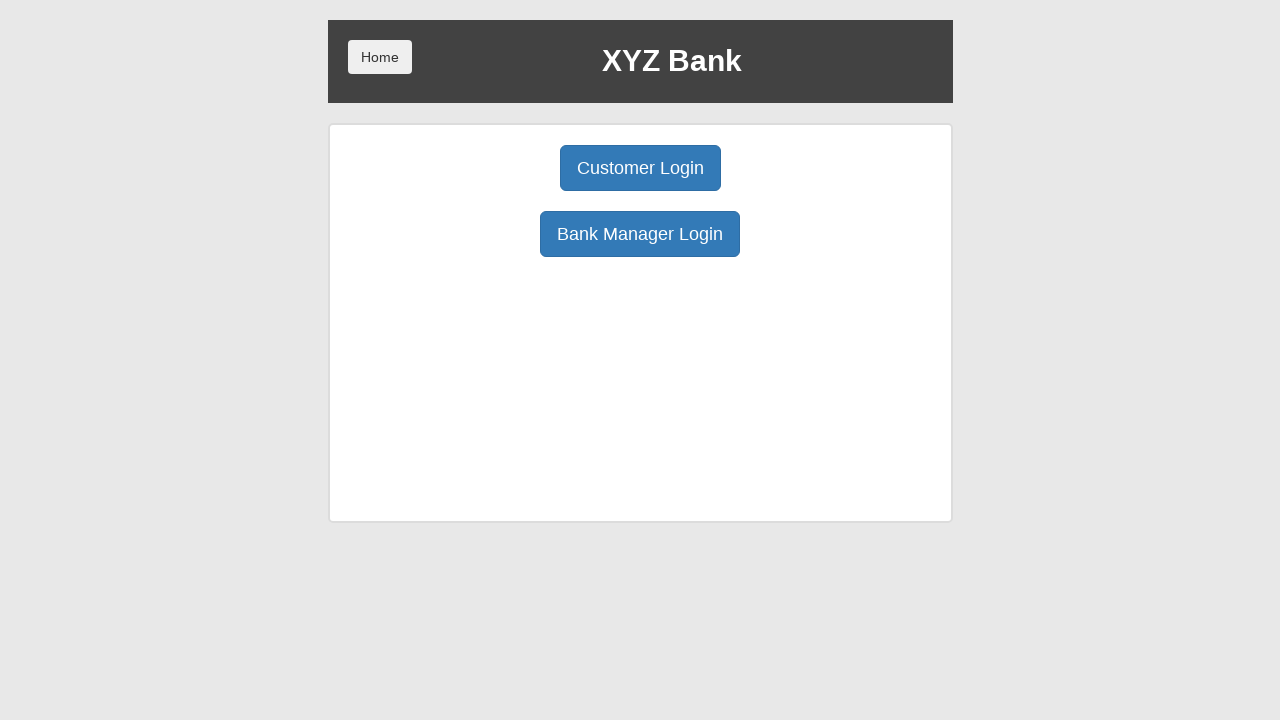

Clicked Bank Manager Login button at (640, 234) on xpath=//button[normalize-space()='Bank Manager Login']
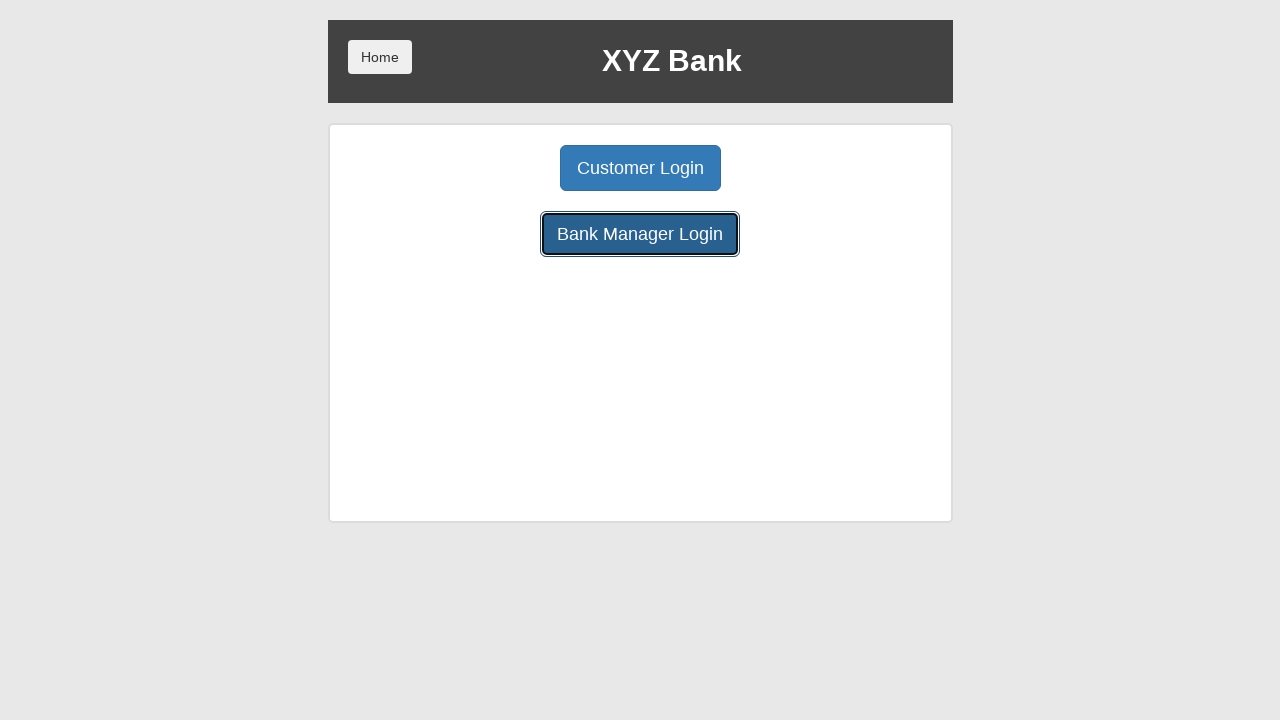

Clicked Add Customer button at (502, 168) on xpath=//button[normalize-space()='Add Customer']
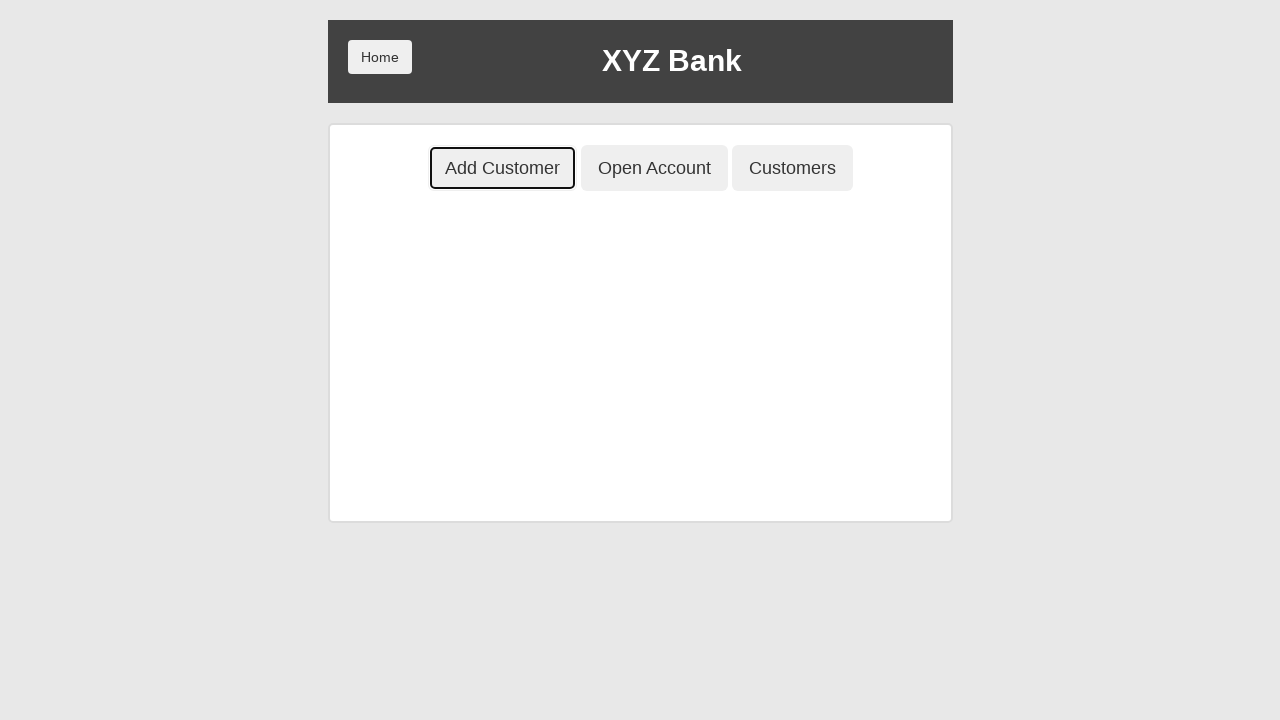

Filled in first name field with 'John' on //input[@placeholder='First Name']
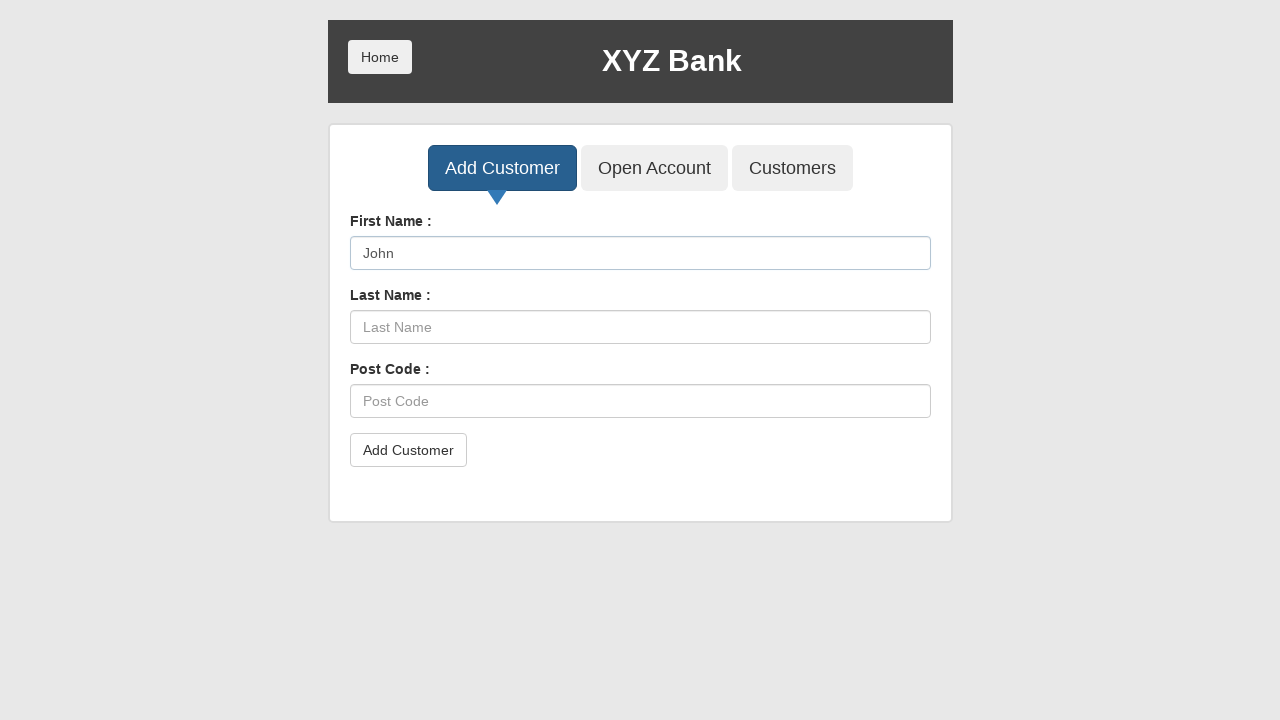

Filled in last name field with 'NeJonh' on //input[@placeholder='Last Name']
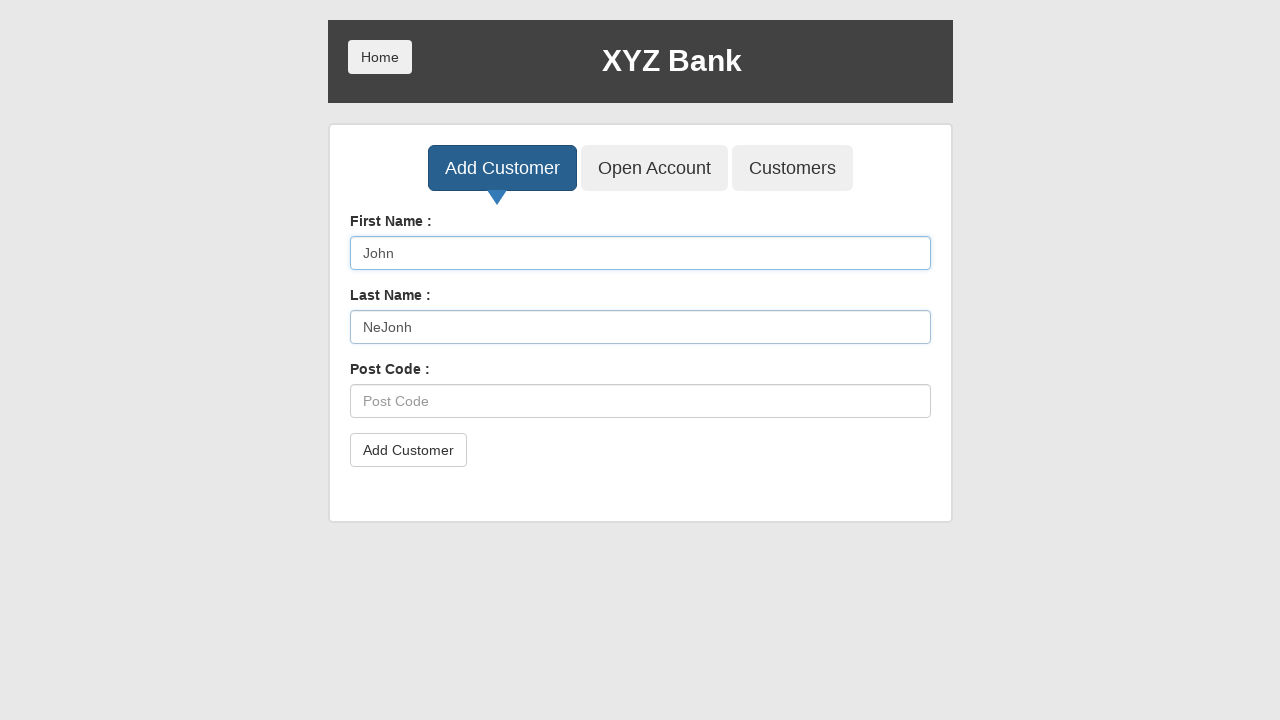

Filled in post code field with '12334' on //input[@placeholder='Post Code']
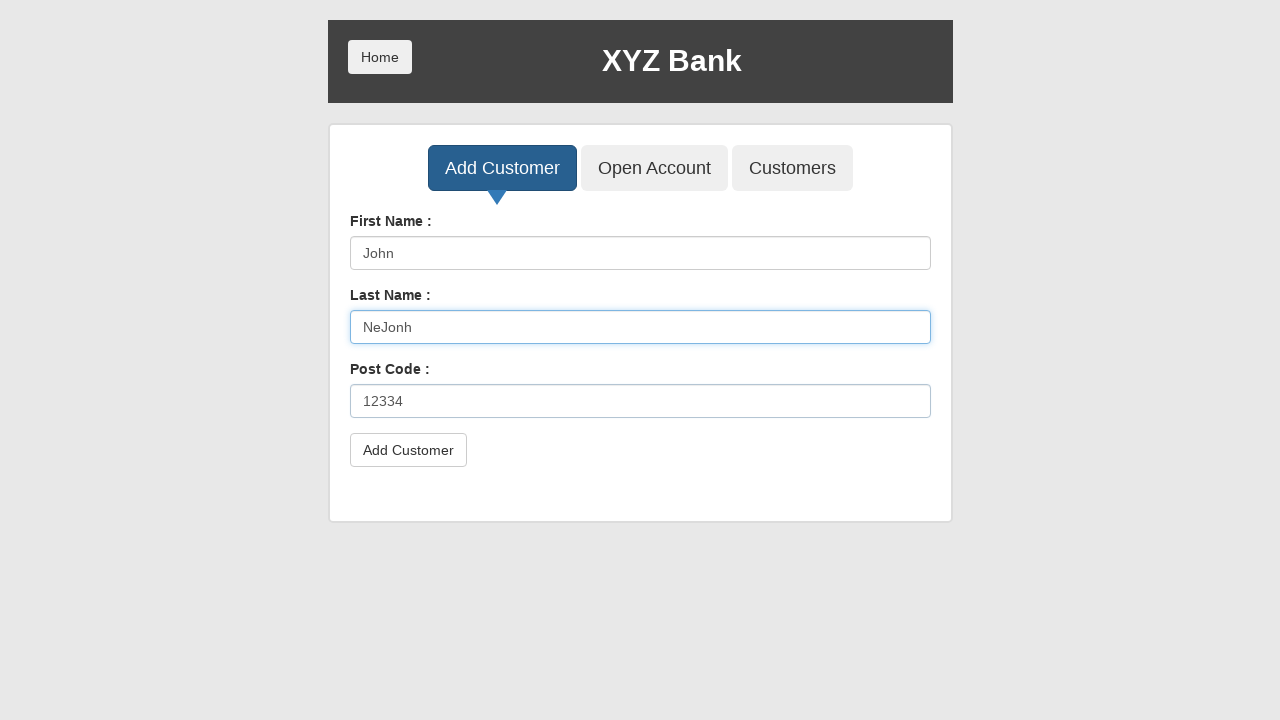

Clicked submit button to create customer at (408, 450) on xpath=//button[@type='submit']
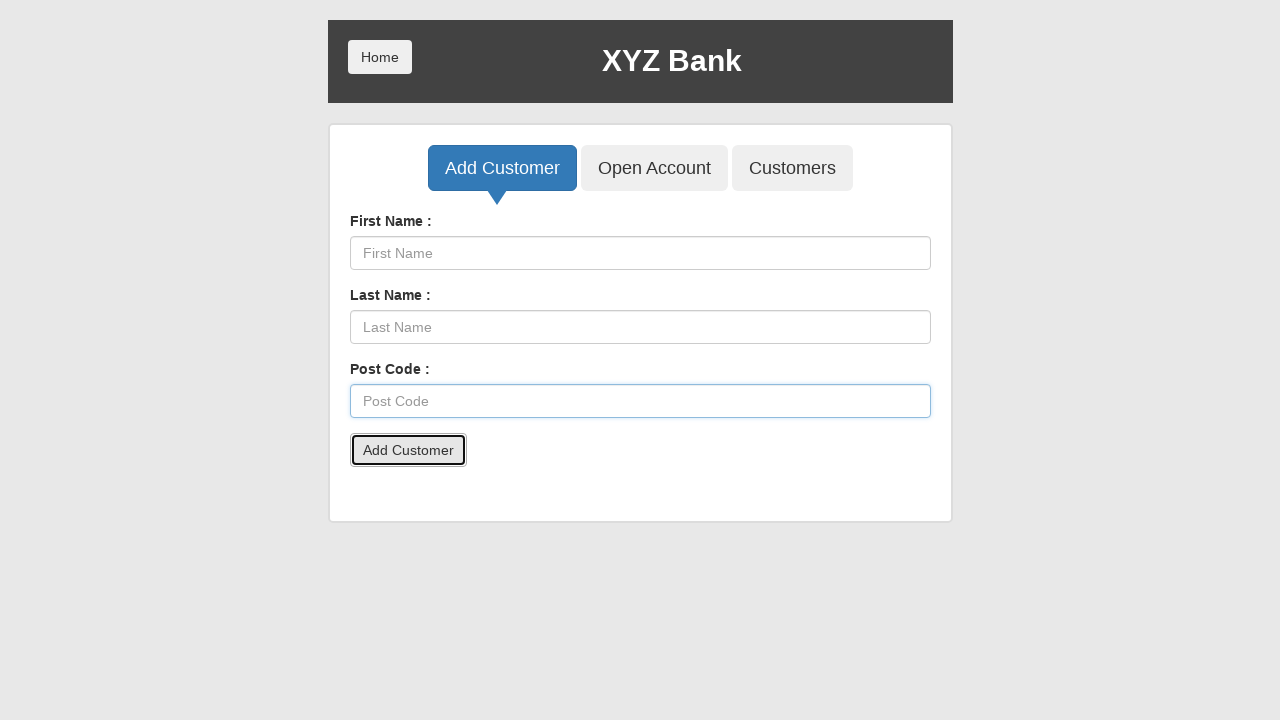

Accepted alert dialog and waited for 500ms
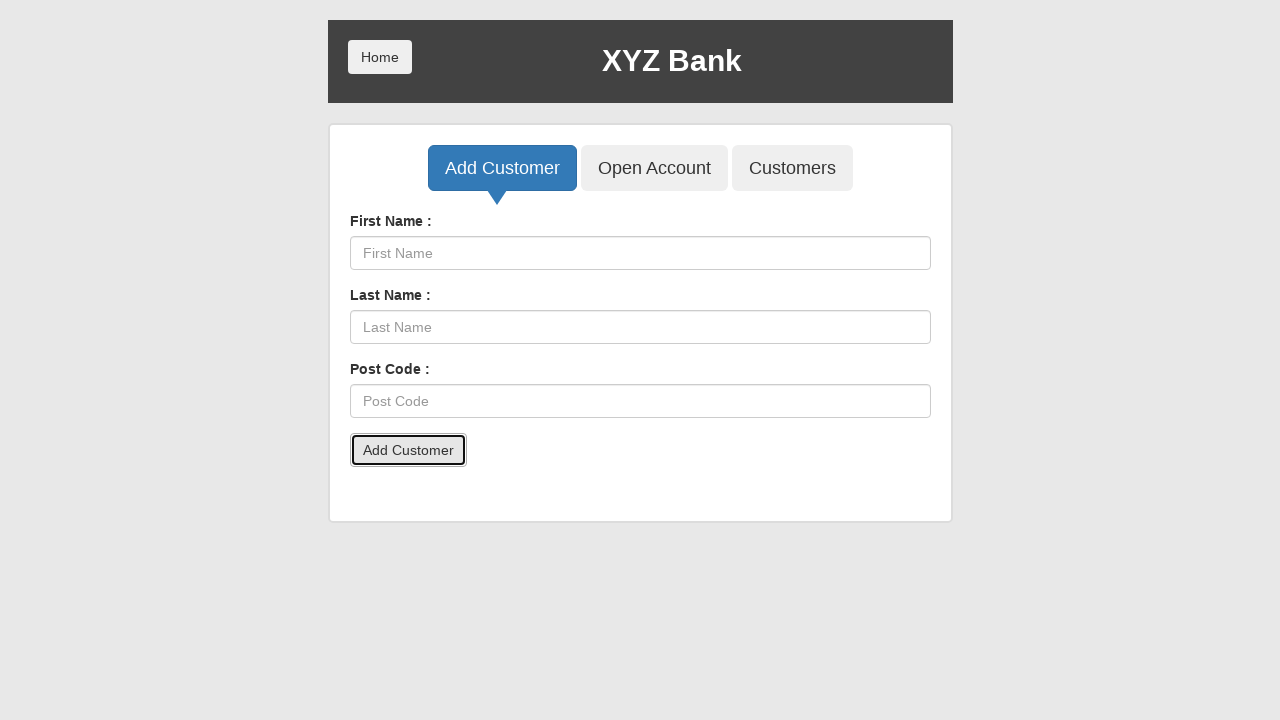

Clicked Open Account button at (502, 168) on xpath=//button[@class='btn btn-lg tab btn-primary']
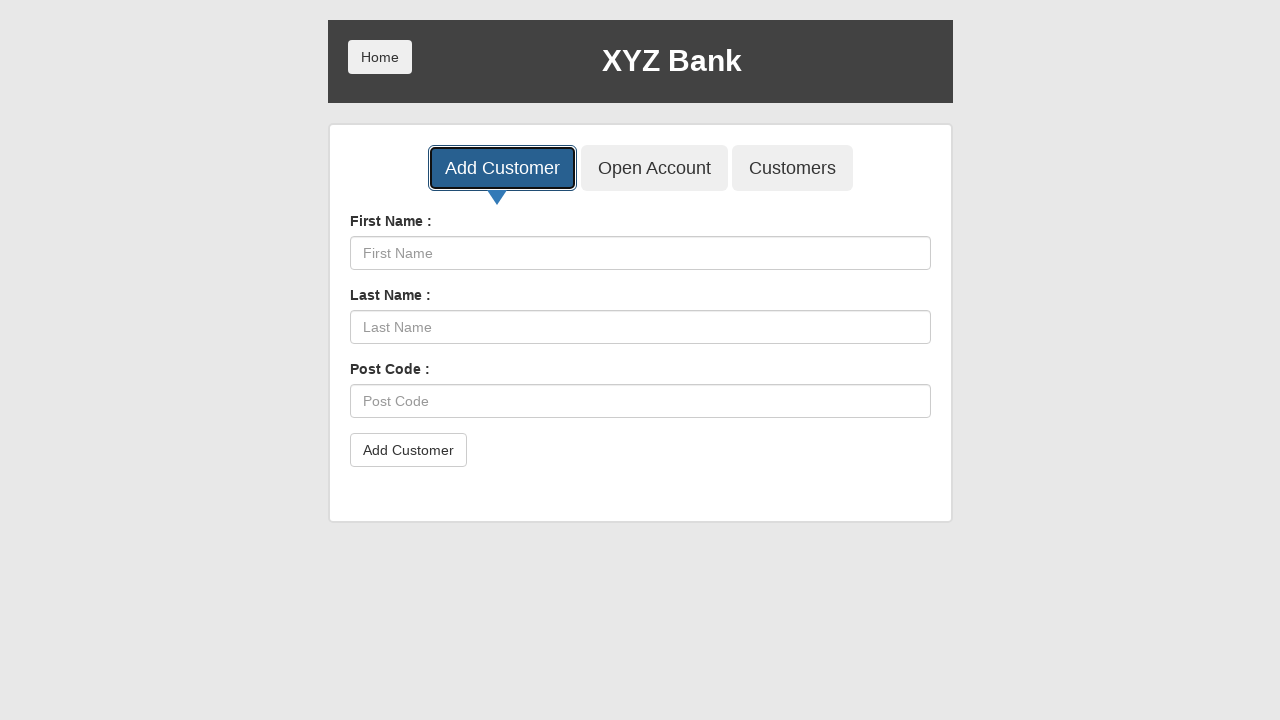

Clicked Home button at (380, 57) on xpath=/html[1]/body[1]/div[1]/div[1]/div[1]/button[1]
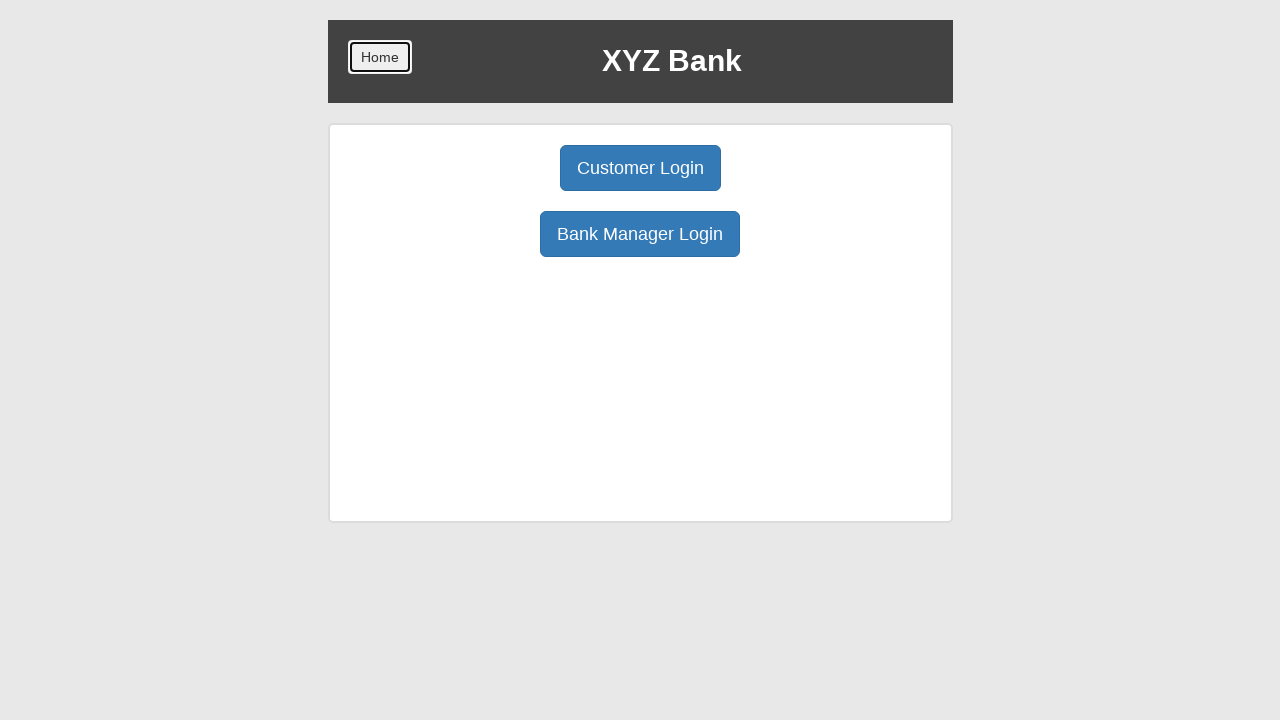

Located Customer Login button
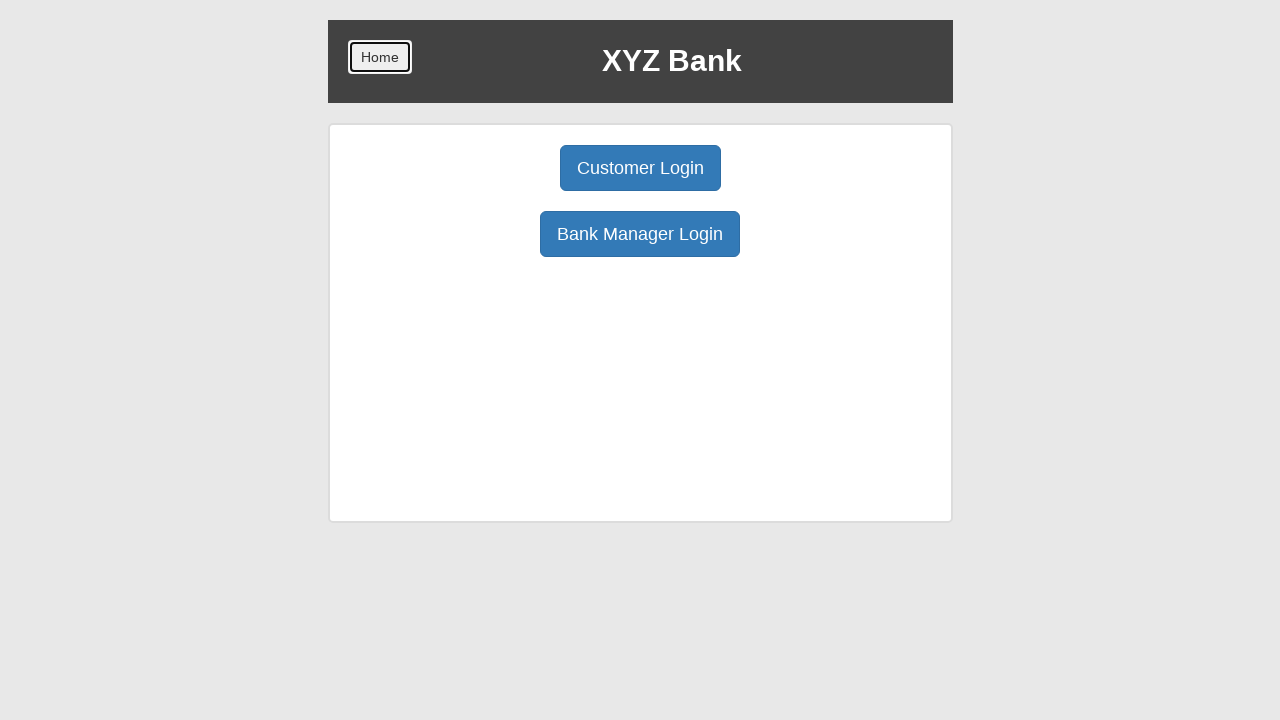

Verified Customer Login button text content
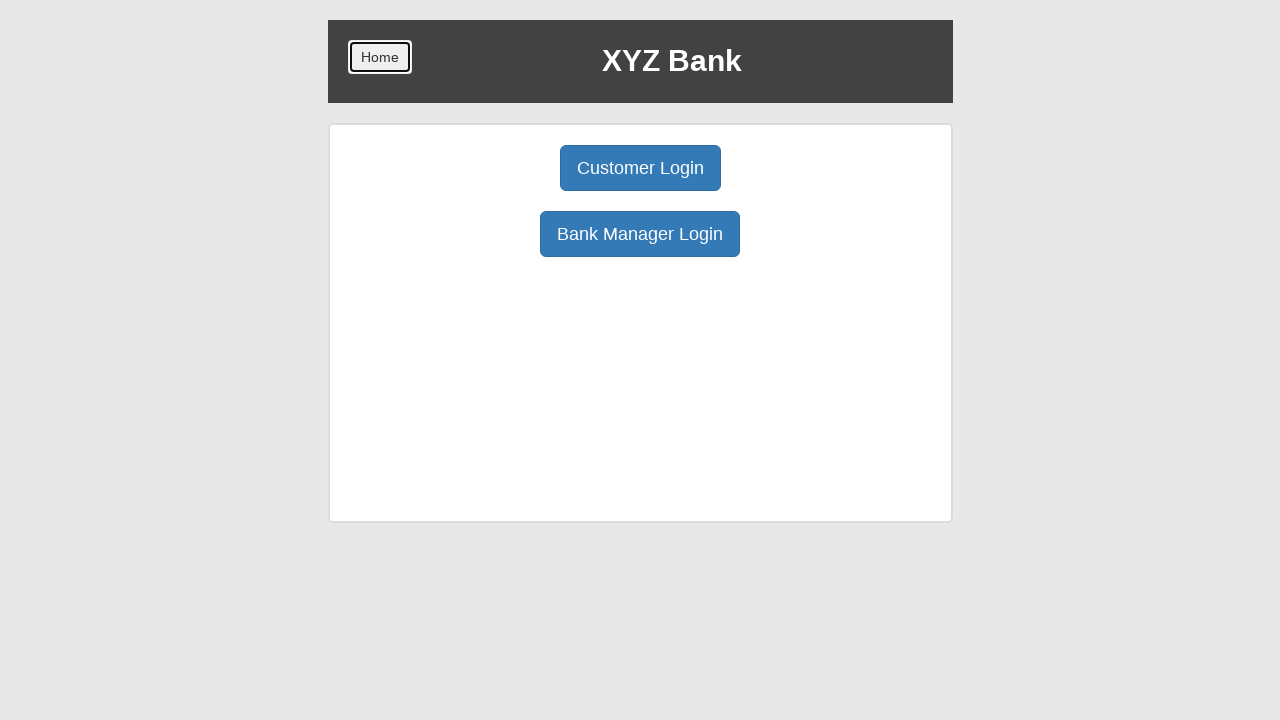

Clicked Customer Login button at (640, 168) on xpath=//button[normalize-space()='Customer Login']
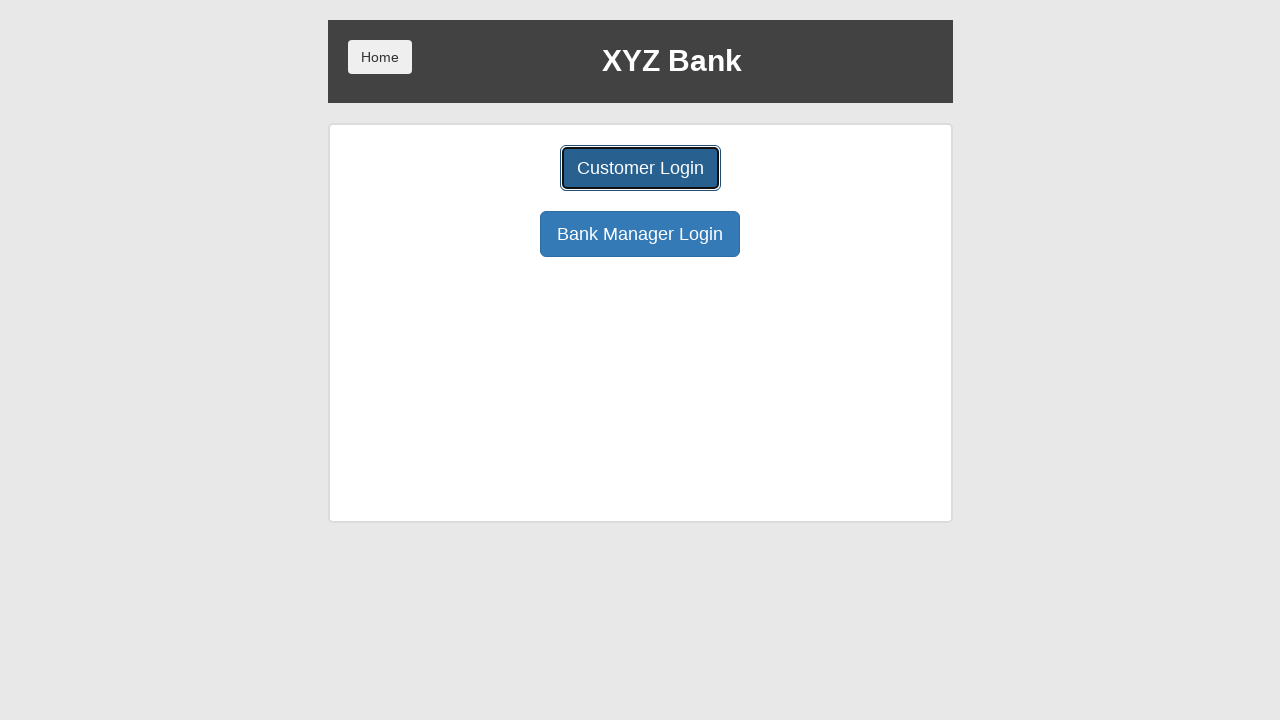

Selected user with value '6' from dropdown on #userSelect
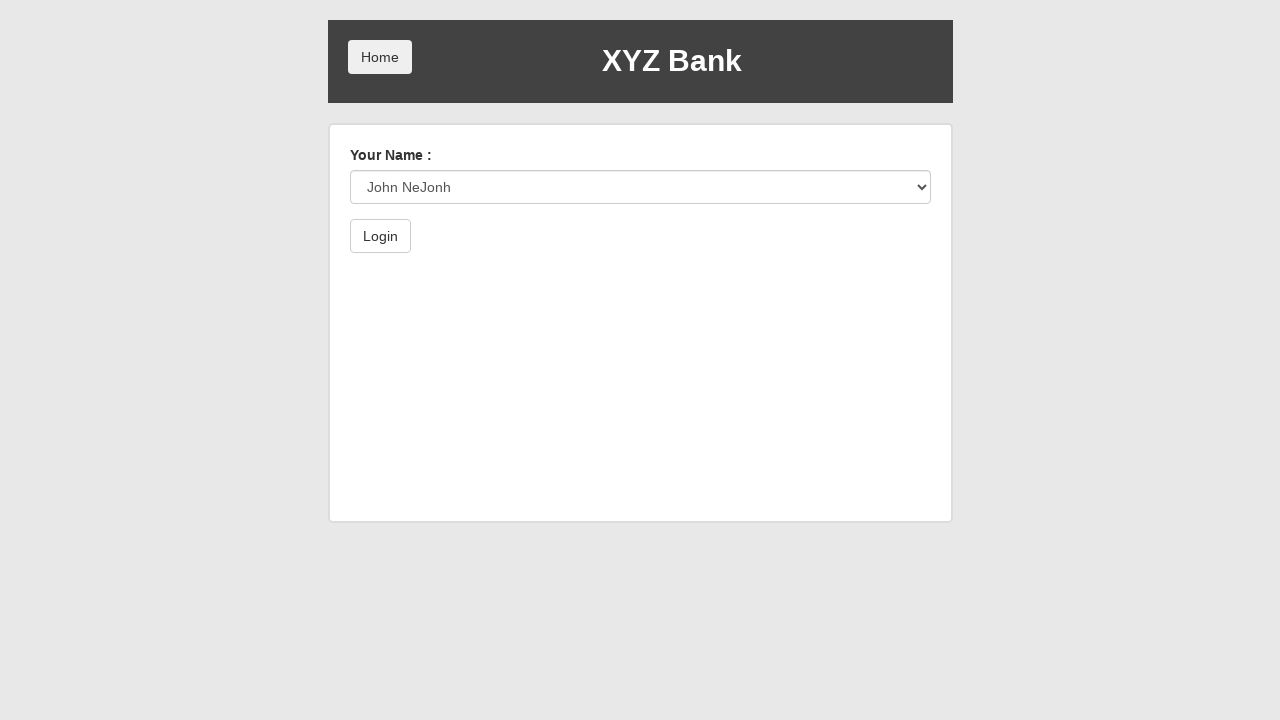

Clicked submit button to login as customer at (380, 236) on xpath=//button[@type='submit']
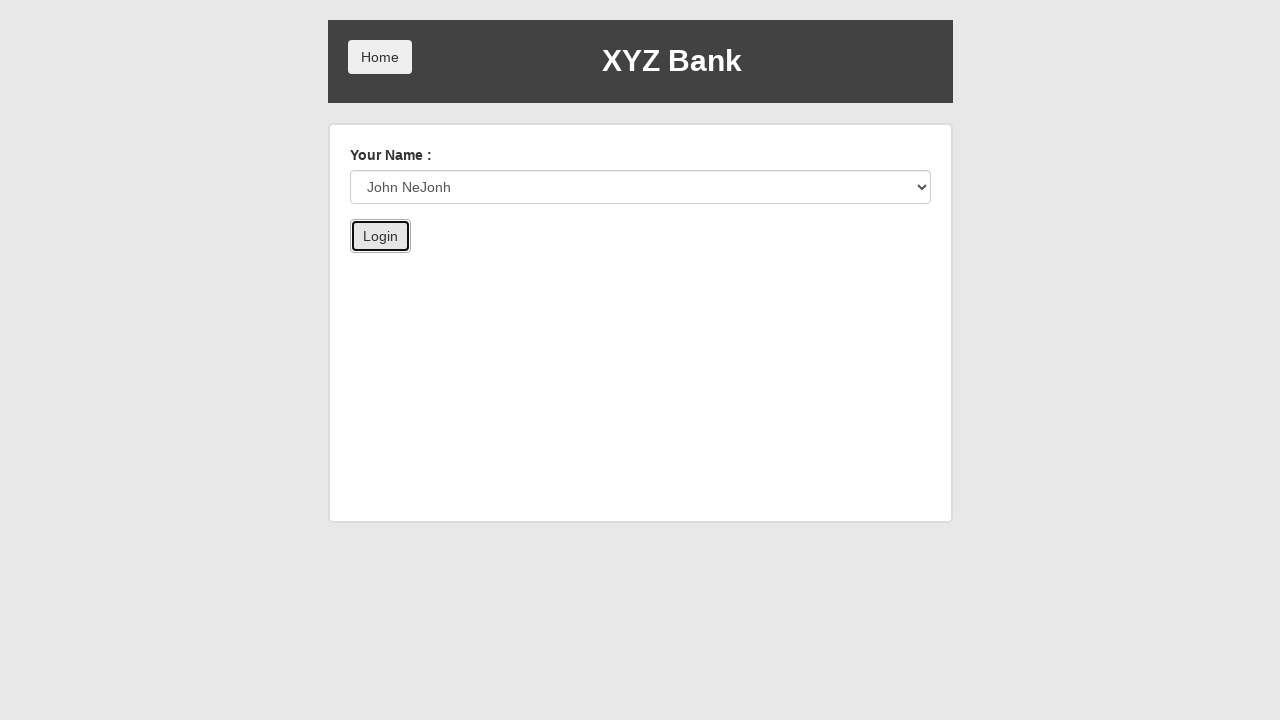

Waited for customer name element to appear
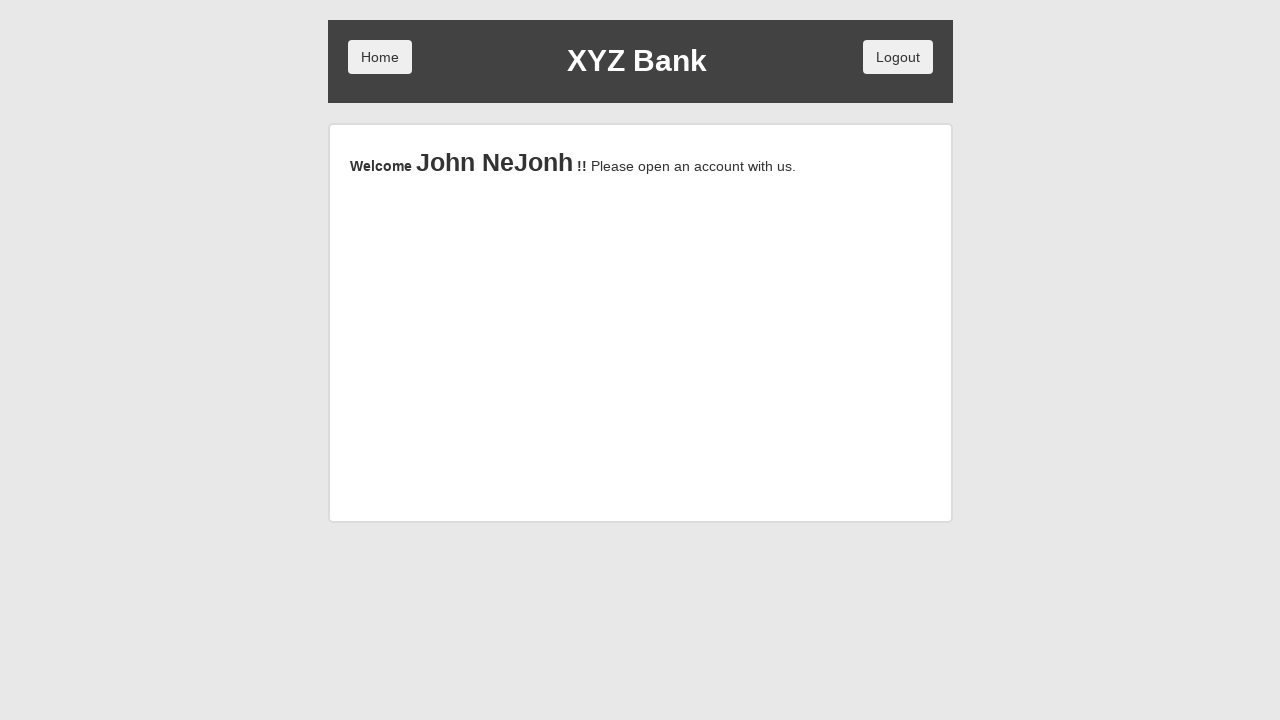

Verified customer name 'John NeJonh' is displayed on dashboard
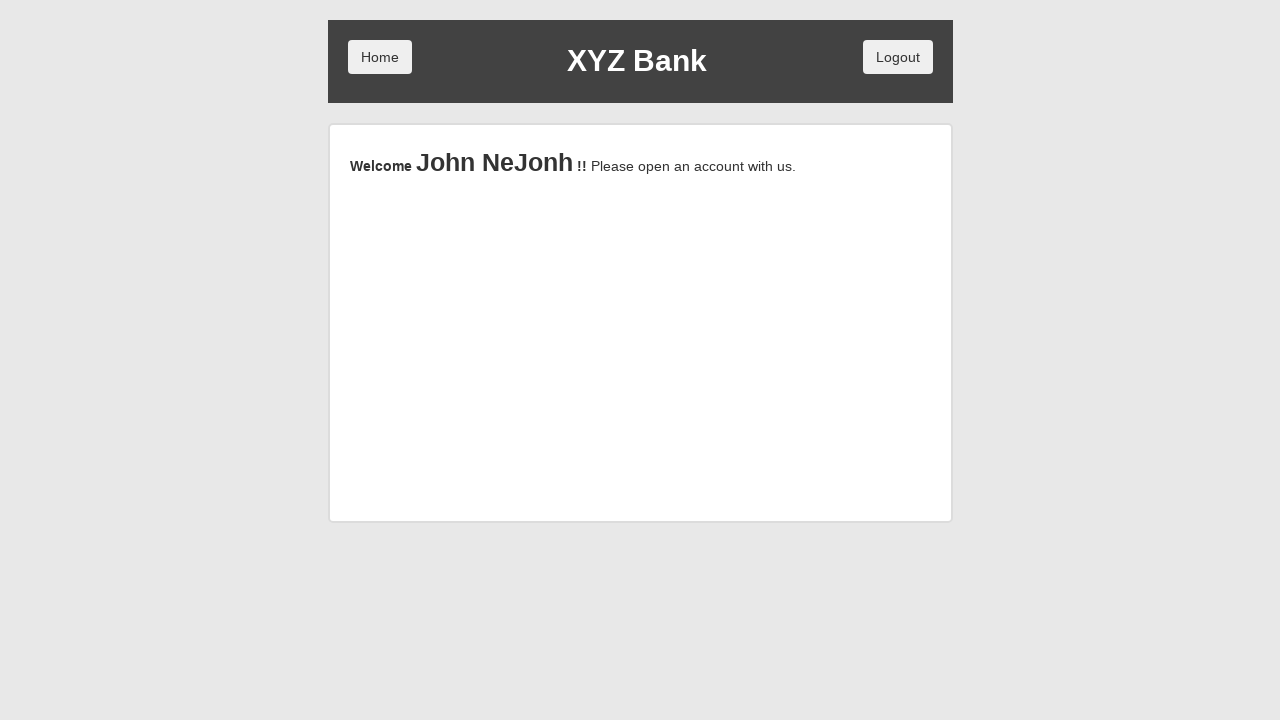

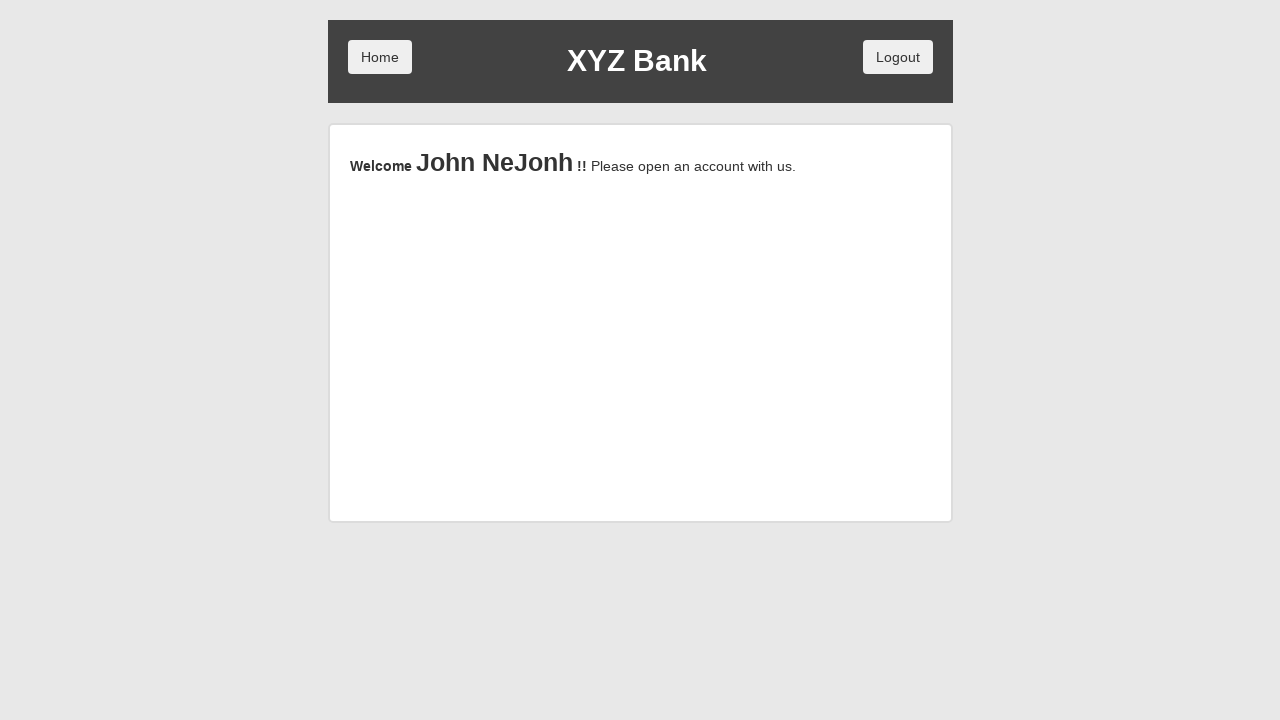